Tests a jQuery UI price range slider by dragging the minimum slider handle to adjust the price range

Starting URL: https://www.jqueryscript.net/demo/Price-Range-Slider-jQuery-UI/

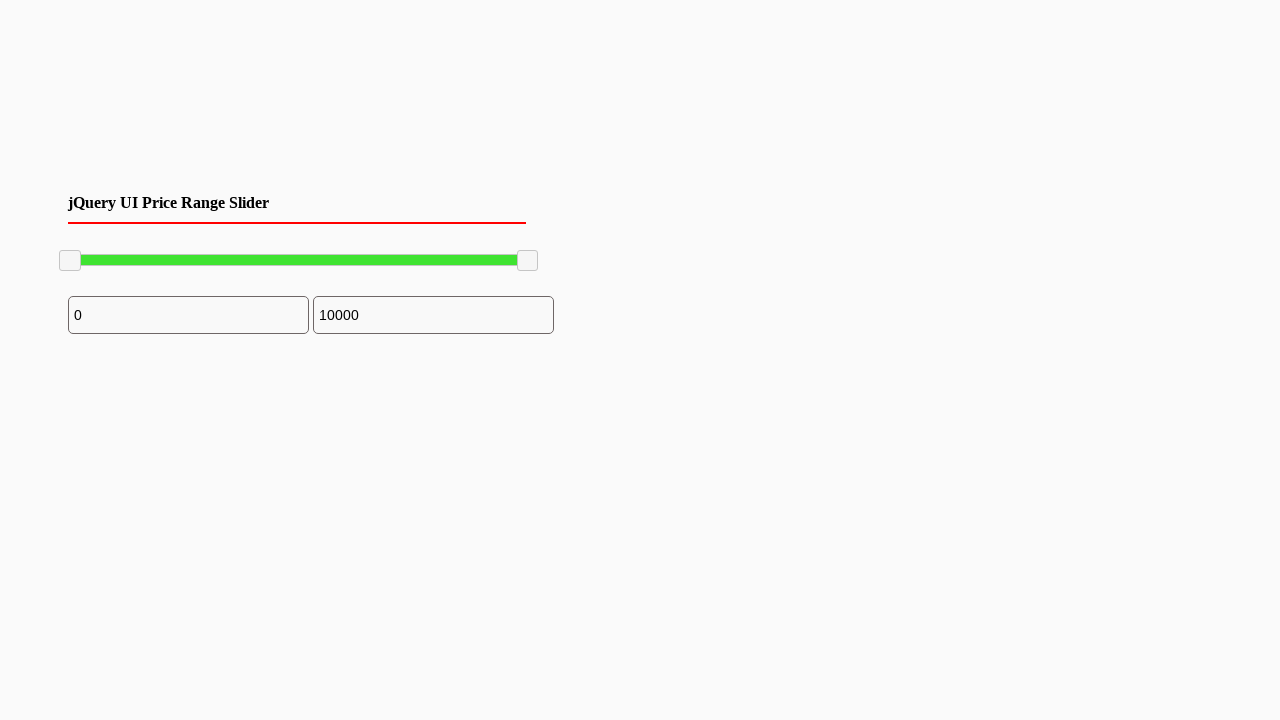

Waited for slider handle elements to load
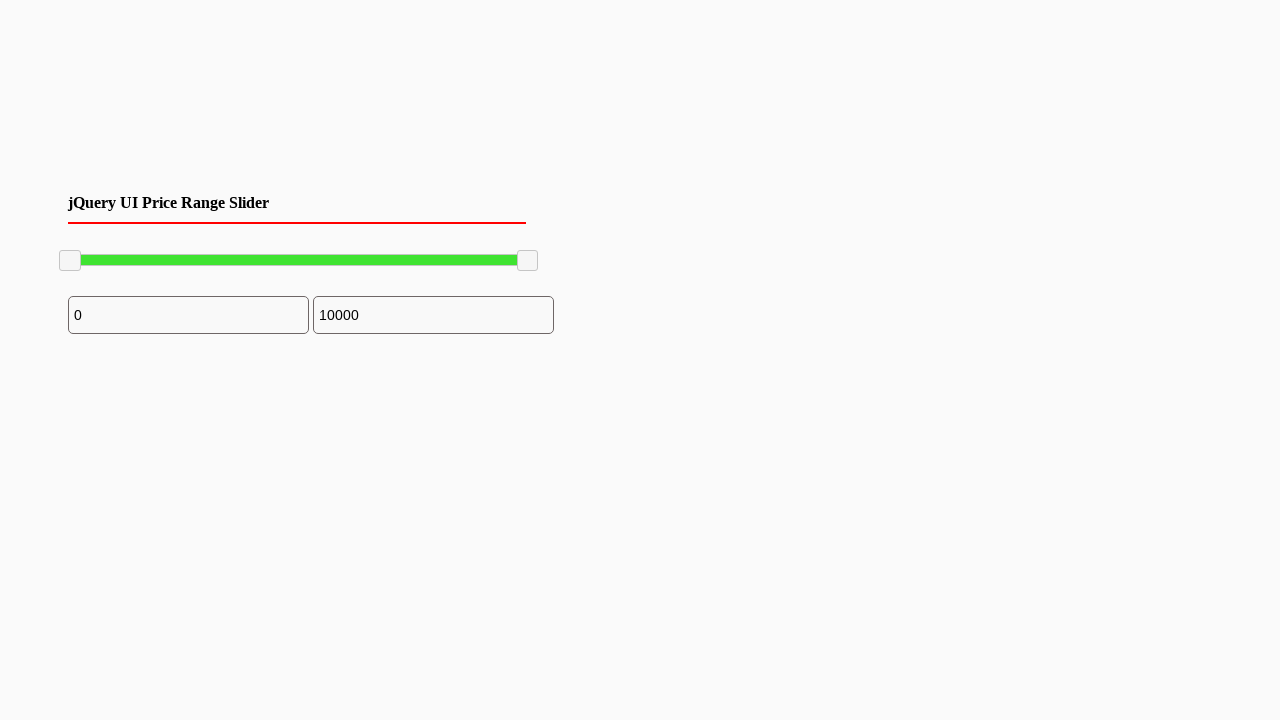

Located the minimum price slider handle
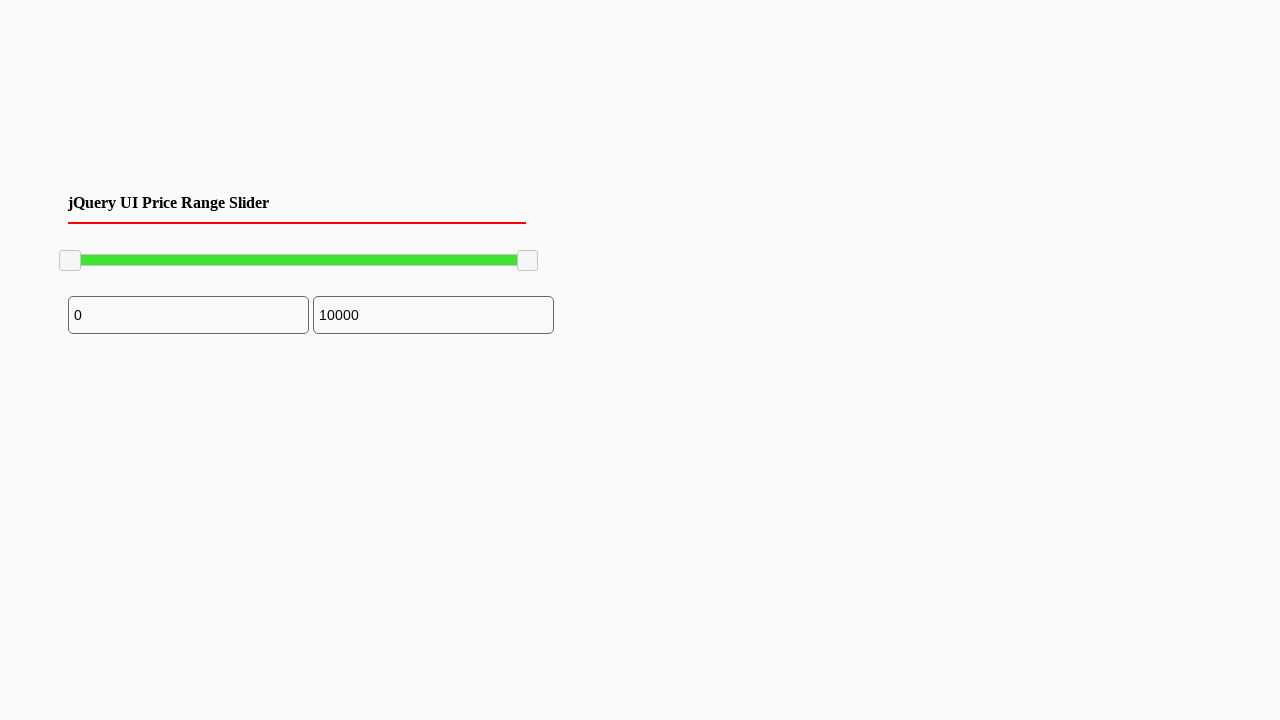

Dragged the minimum slider handle 500 pixels to the right to adjust price range at (560, 251)
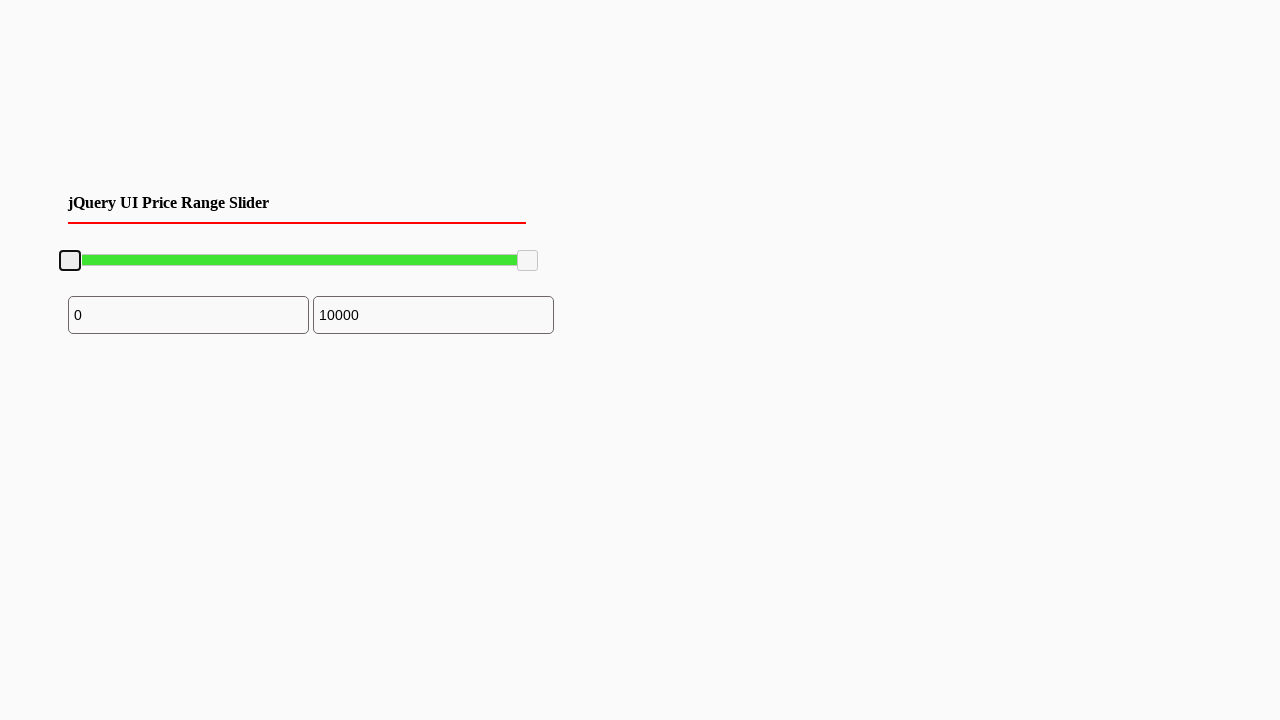

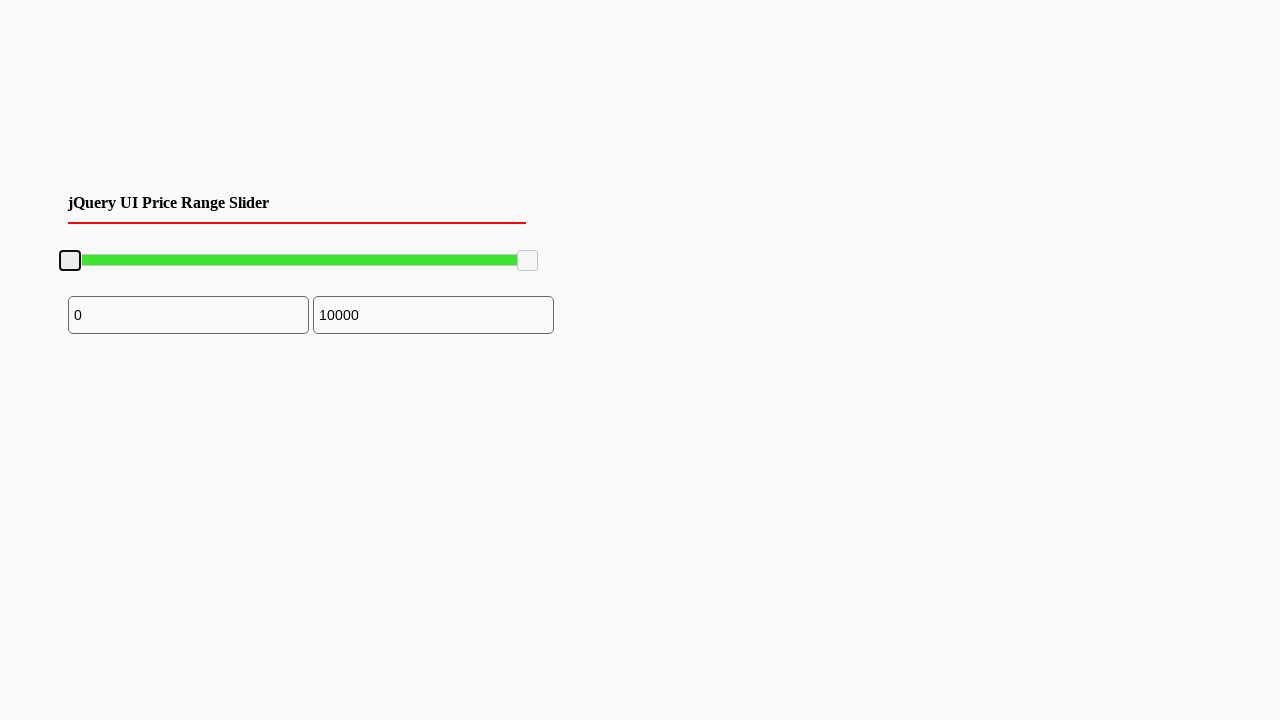